Tests a form submission by filling in first name, last name, and email fields, then clicking the submit button.

Starting URL: http://secure-retreat-92358.herokuapp.com/

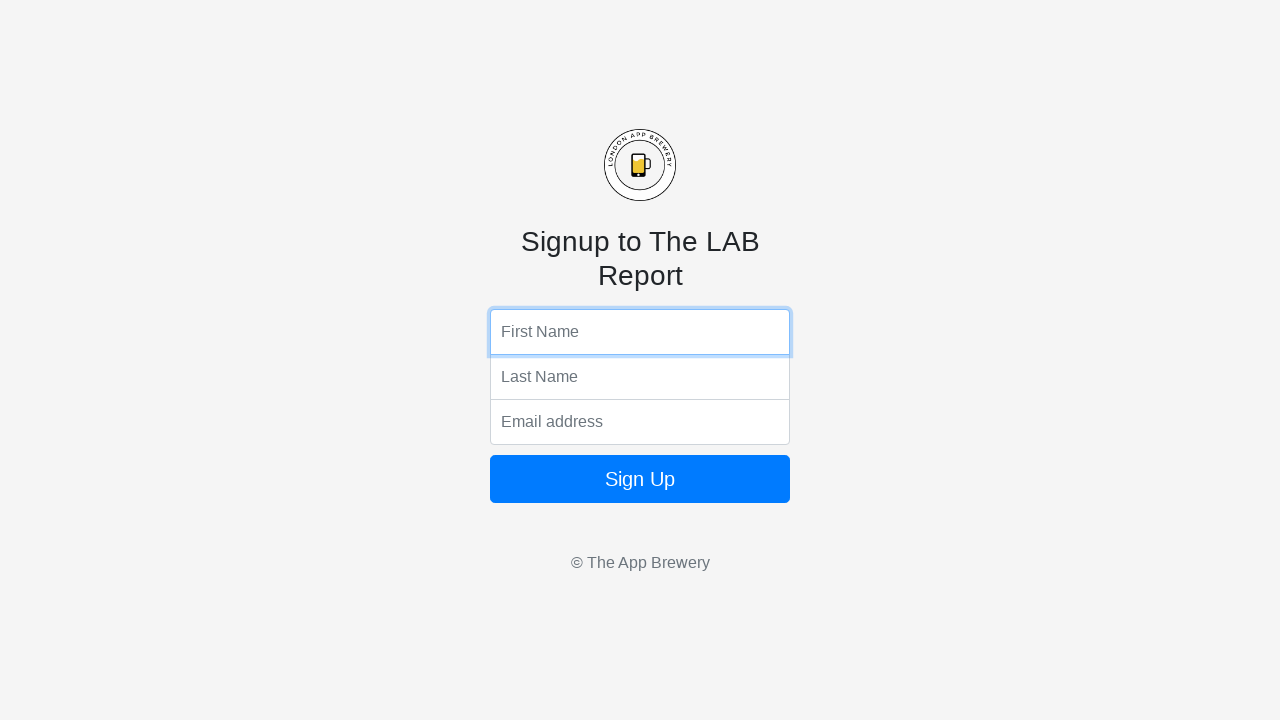

Filled first name field with 'Marcus' on input[name='fName']
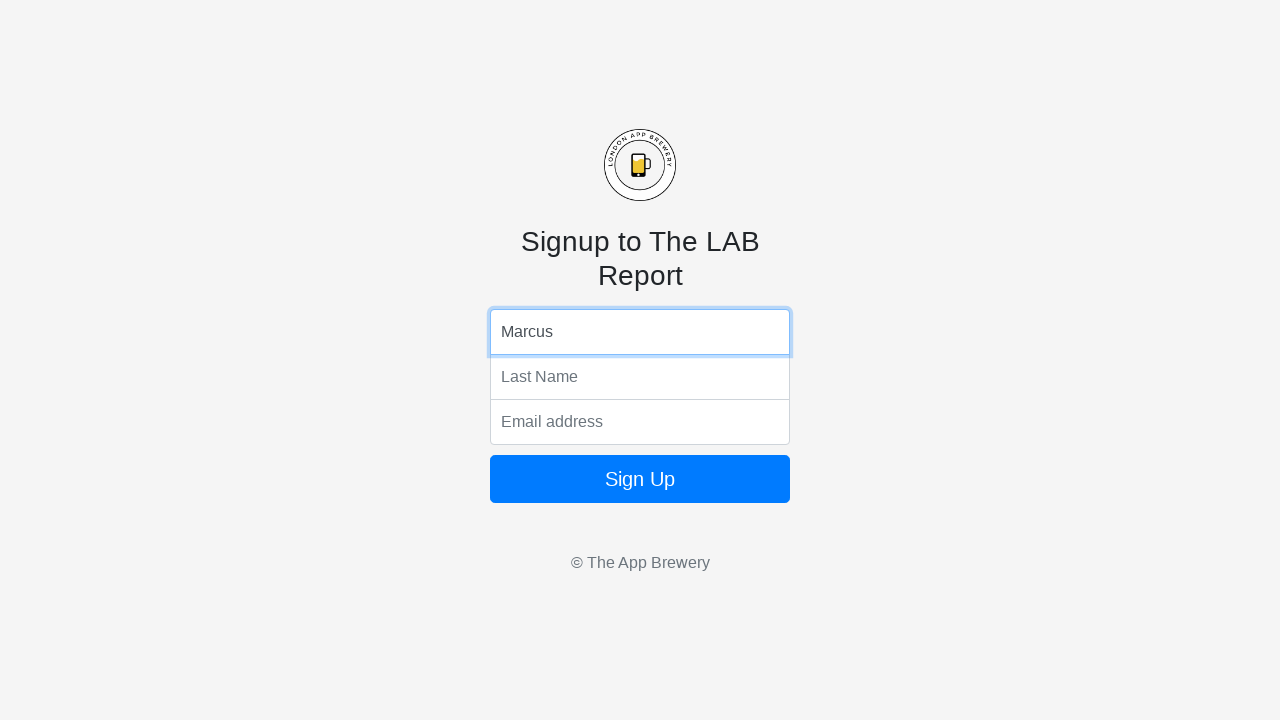

Filled last name field with 'Rodriguez' on input[name='lName']
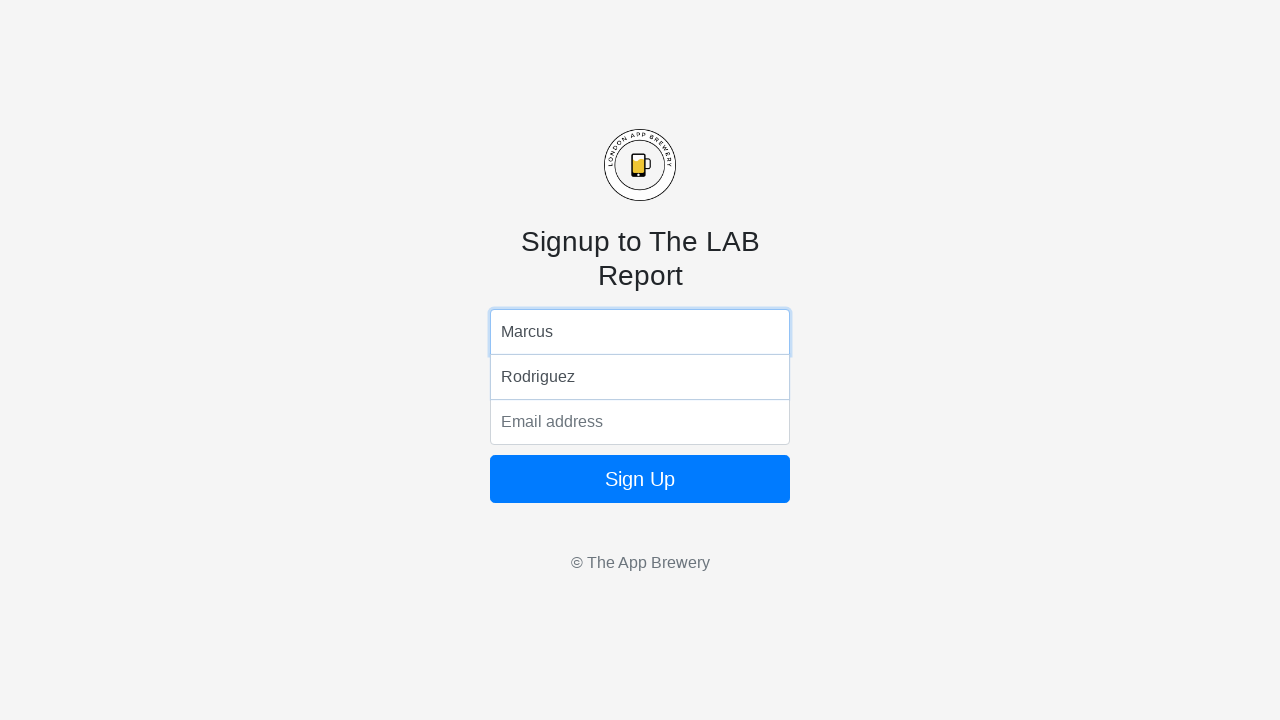

Filled email field with 'mrodriguez@example.com' on input[name='email']
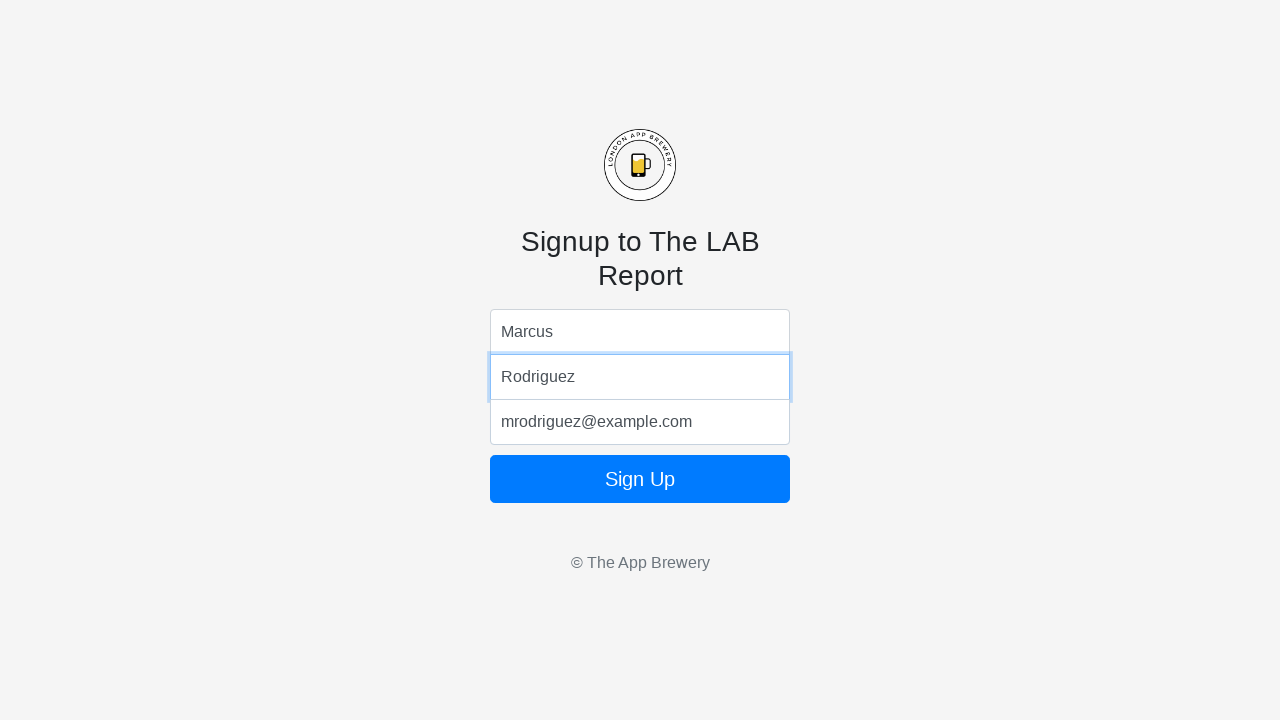

Clicked form submit button at (640, 479) on form button
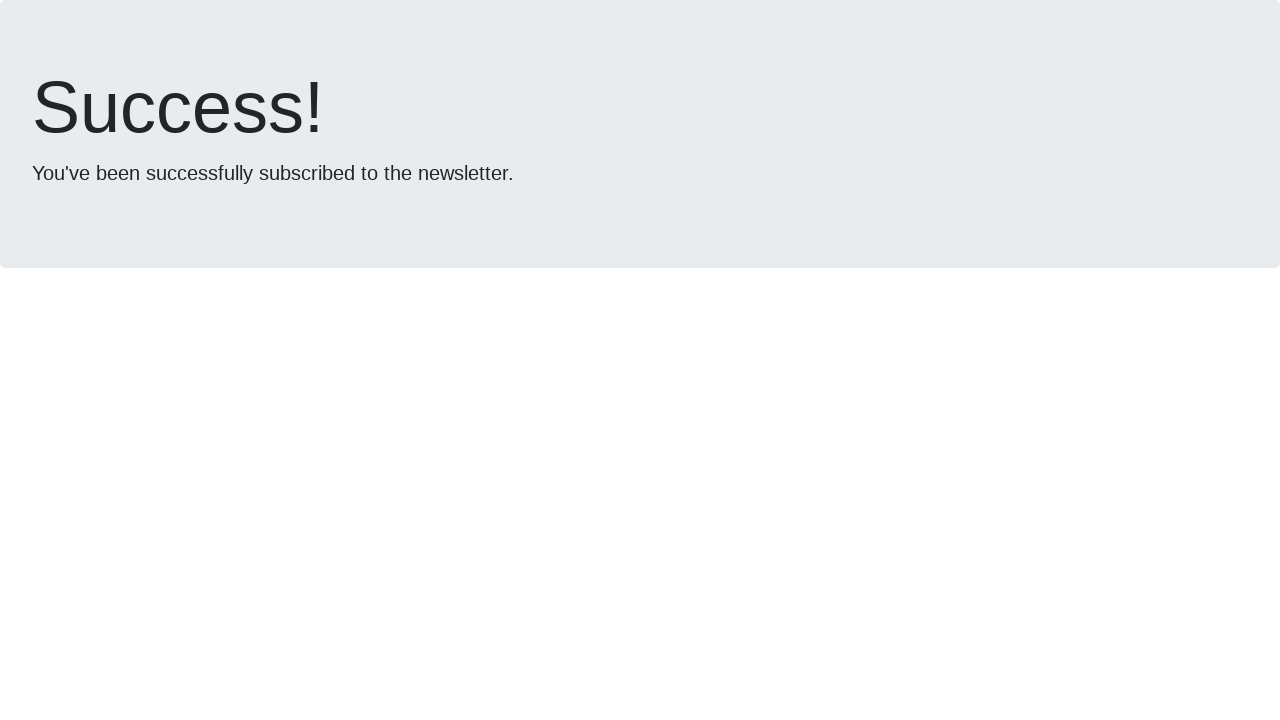

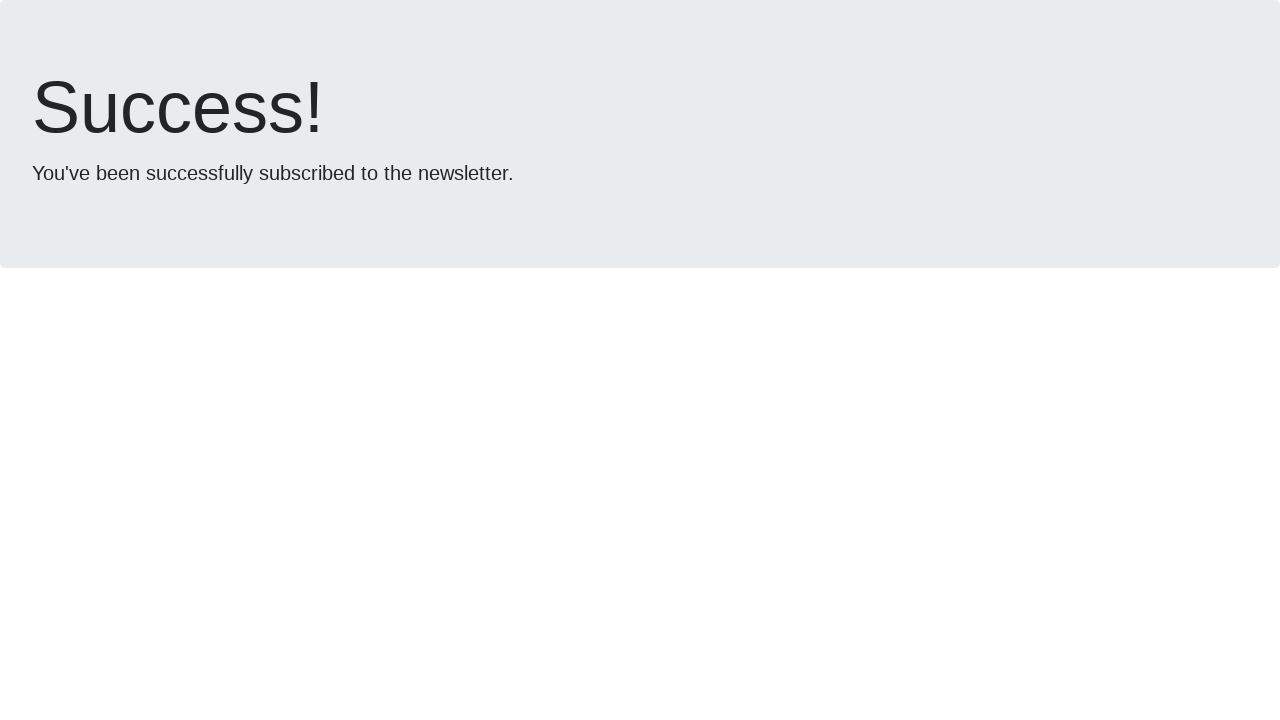